Tests right-click context menu functionality on jQuery UI's sortable element by navigating through context menu options

Starting URL: http://jqueryui.com/

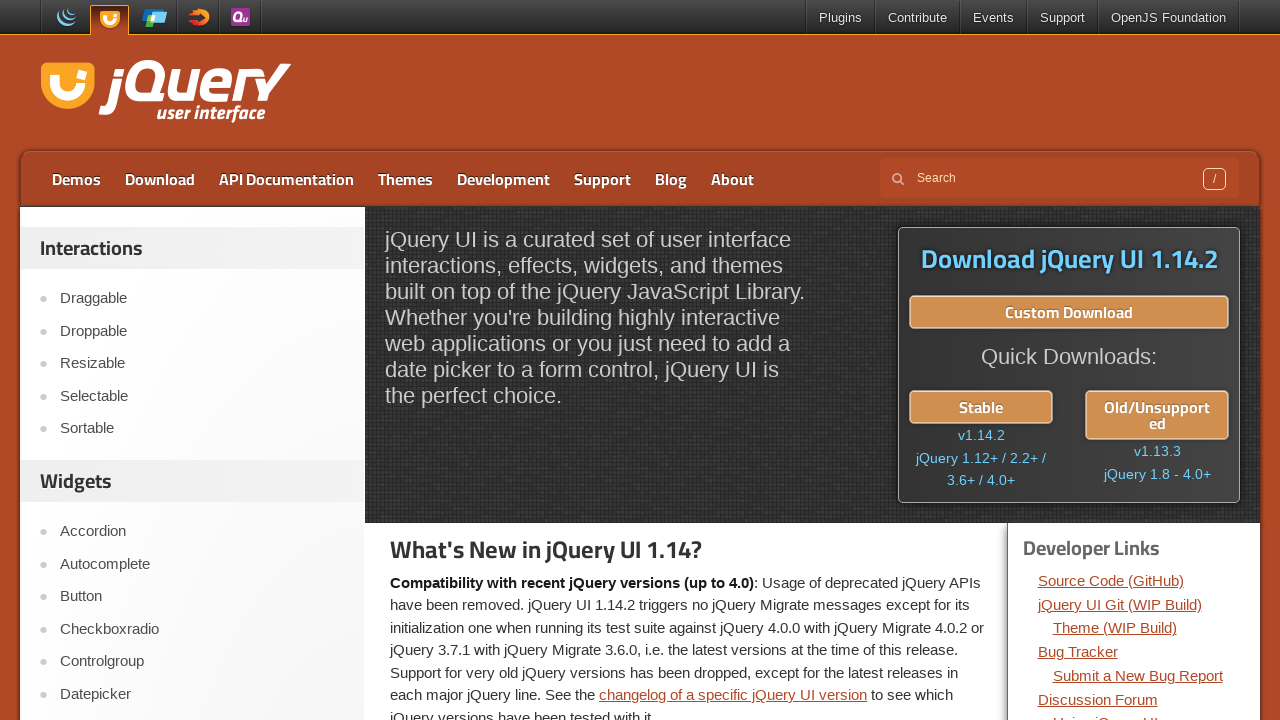

Clicked on the Sortable link at (202, 429) on text=Sortable
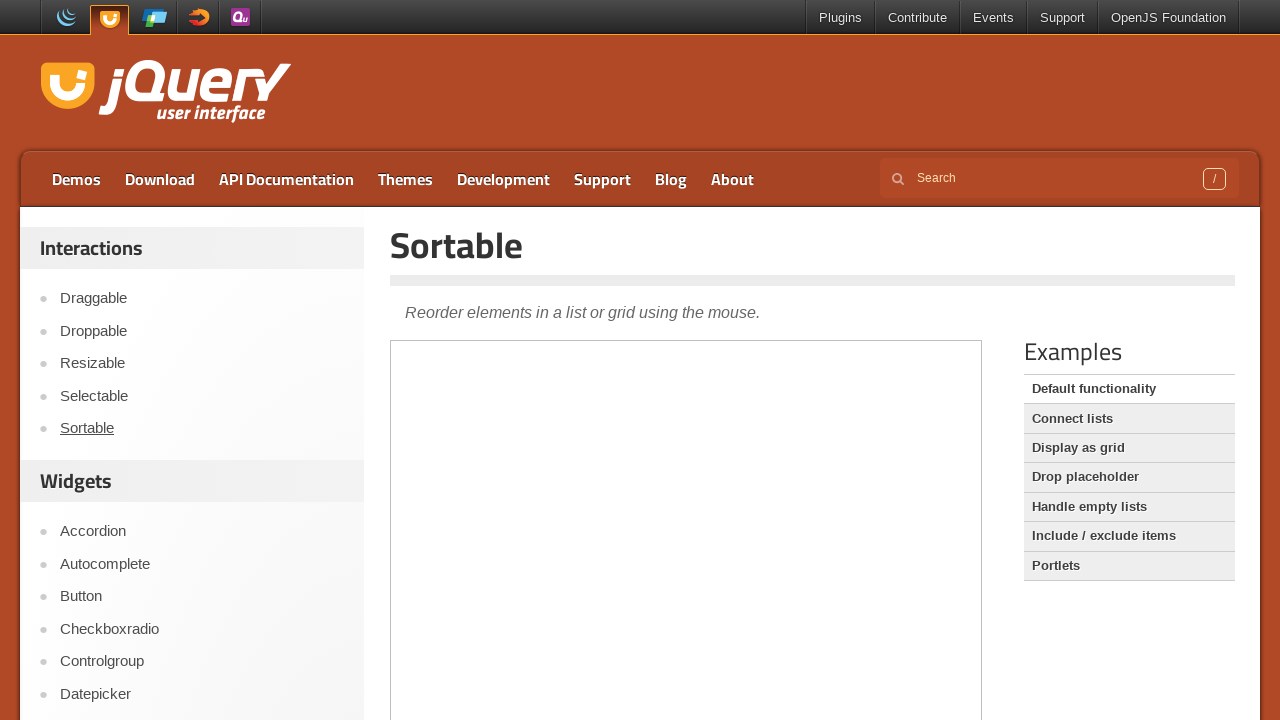

Located the demo iframe
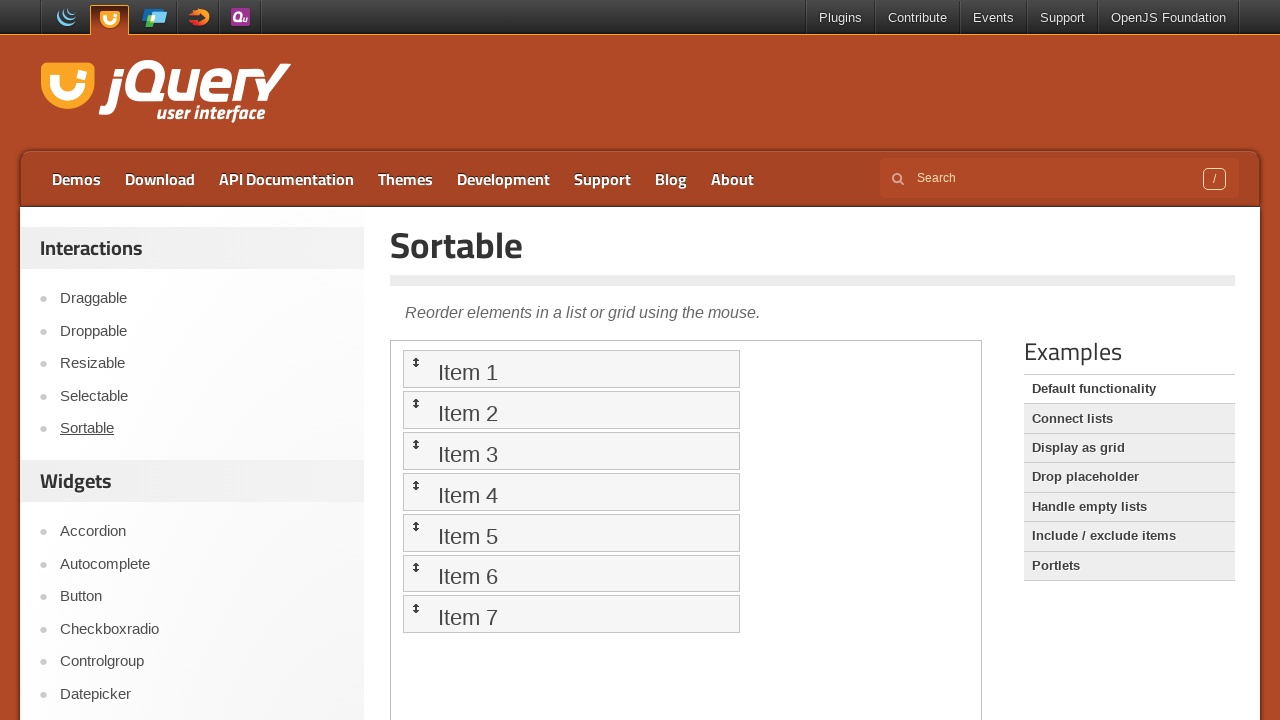

Right-clicked on the sortable element to open context menu at (571, 492) on .demo-frame >> internal:control=enter-frame >> #sortable
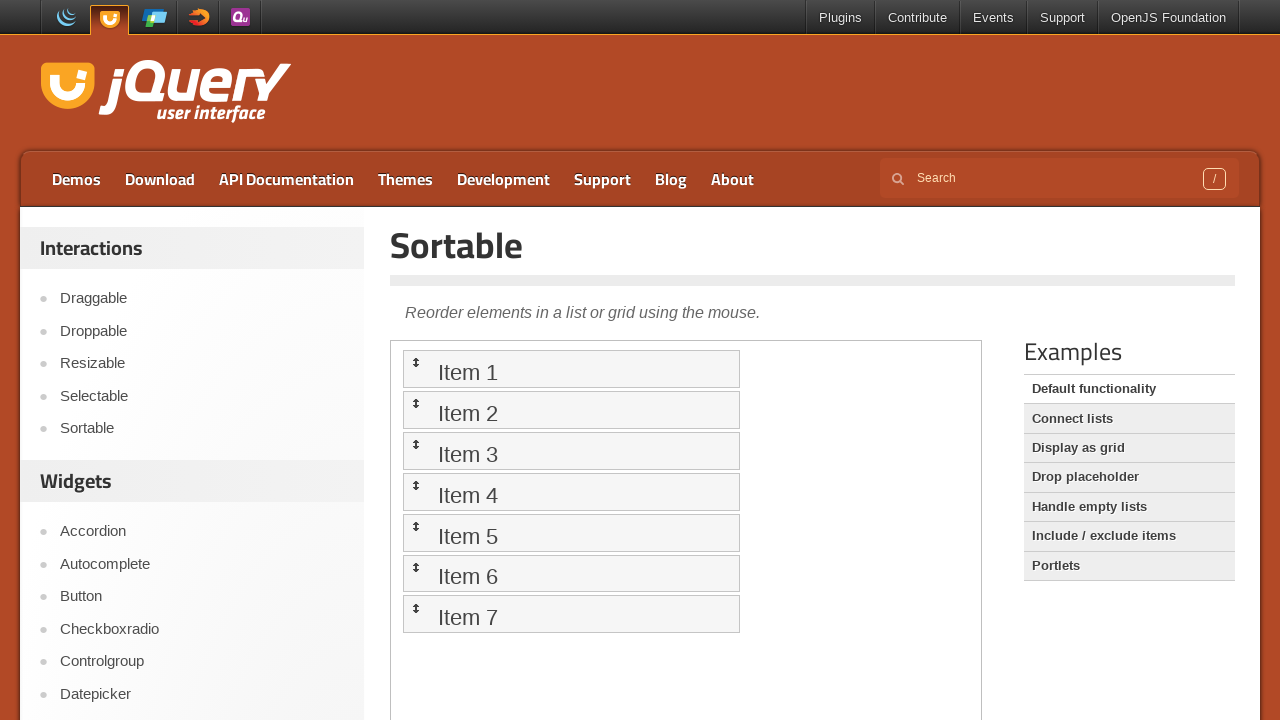

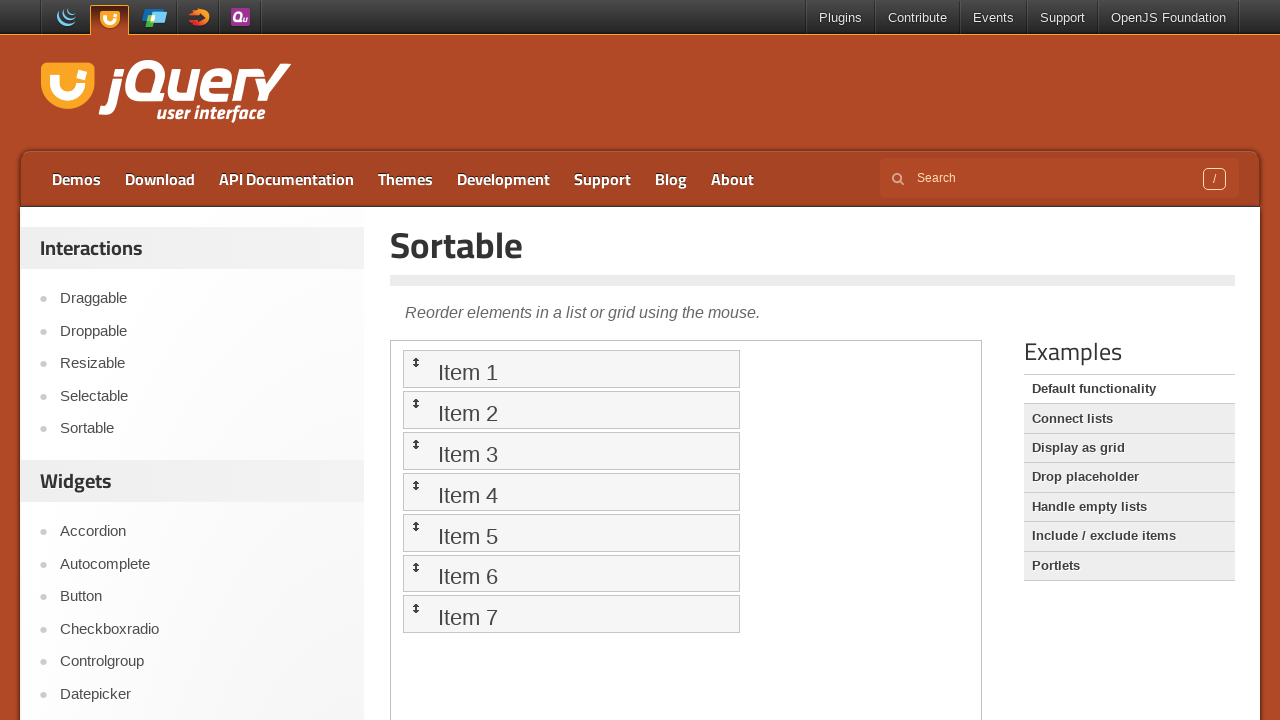